Tests multiple file upload and verifies more than one file is listed in the file list

Starting URL: https://davidwalsh.name/demo/multiple-file-upload.php

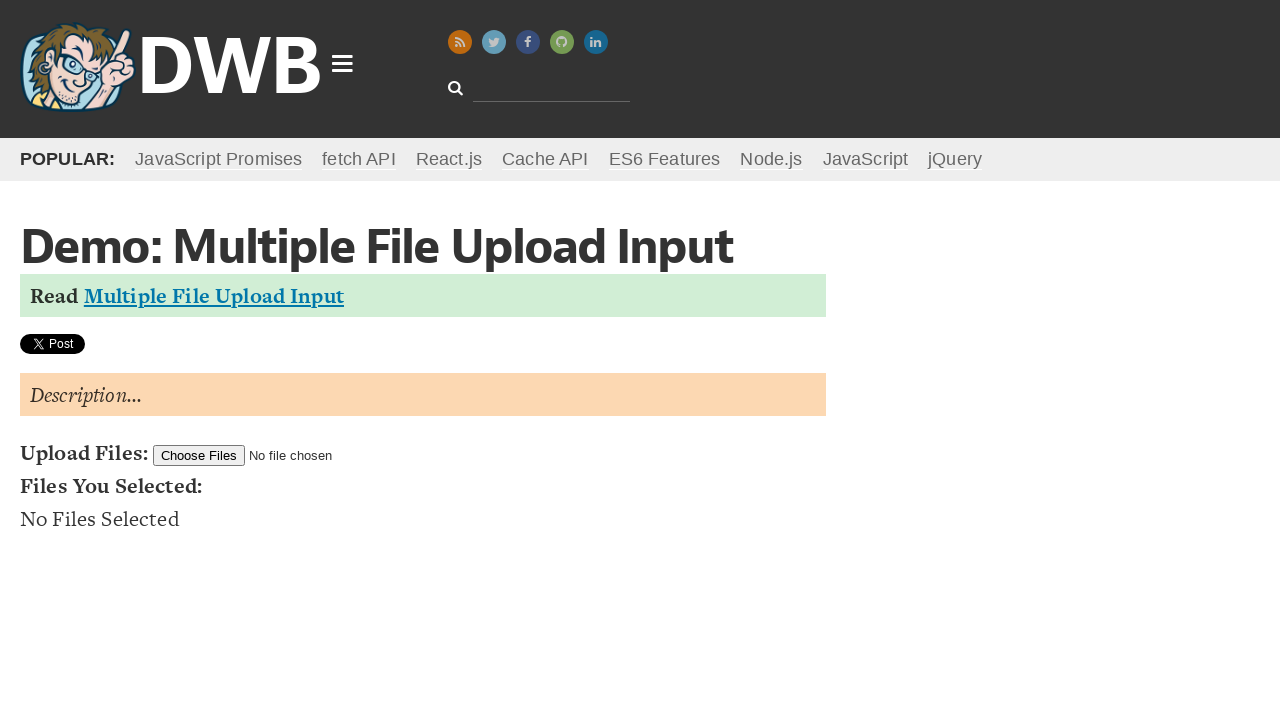

Created temporary JPG file for upload
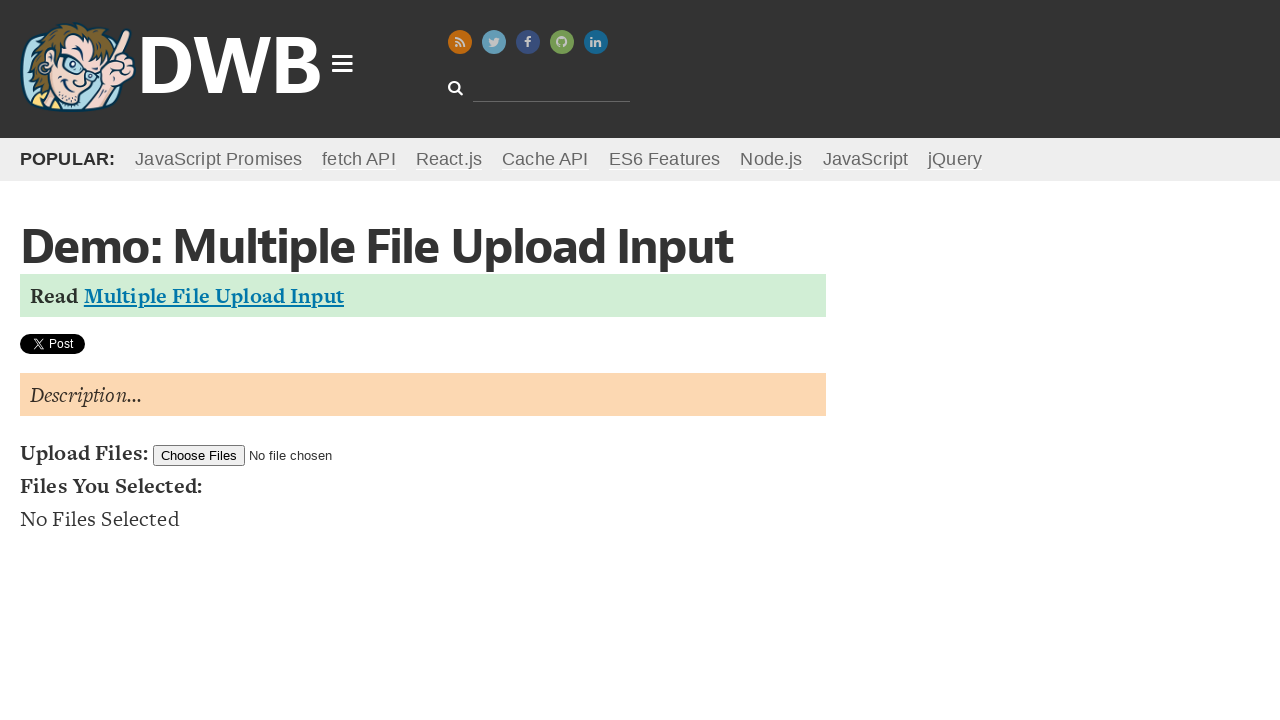

Created temporary JSON file for upload
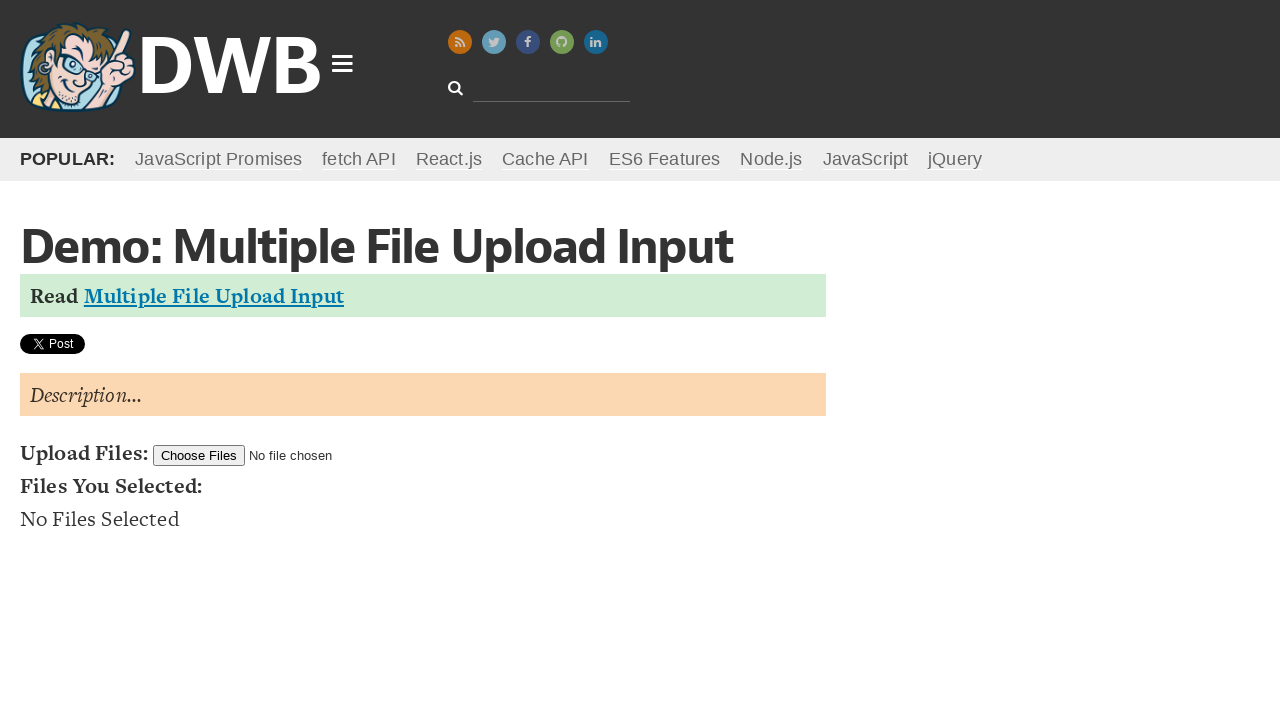

Attached multiple files to upload input (JPG and JSON)
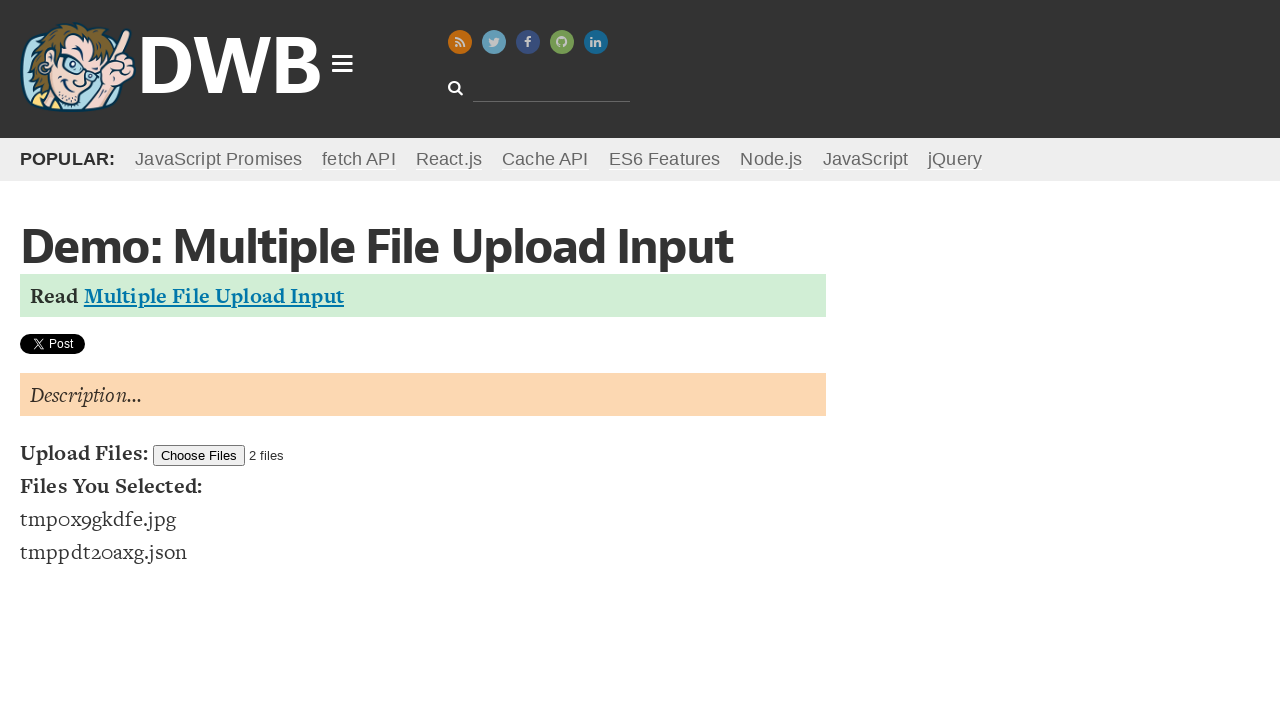

Verified that file list contains more than one file
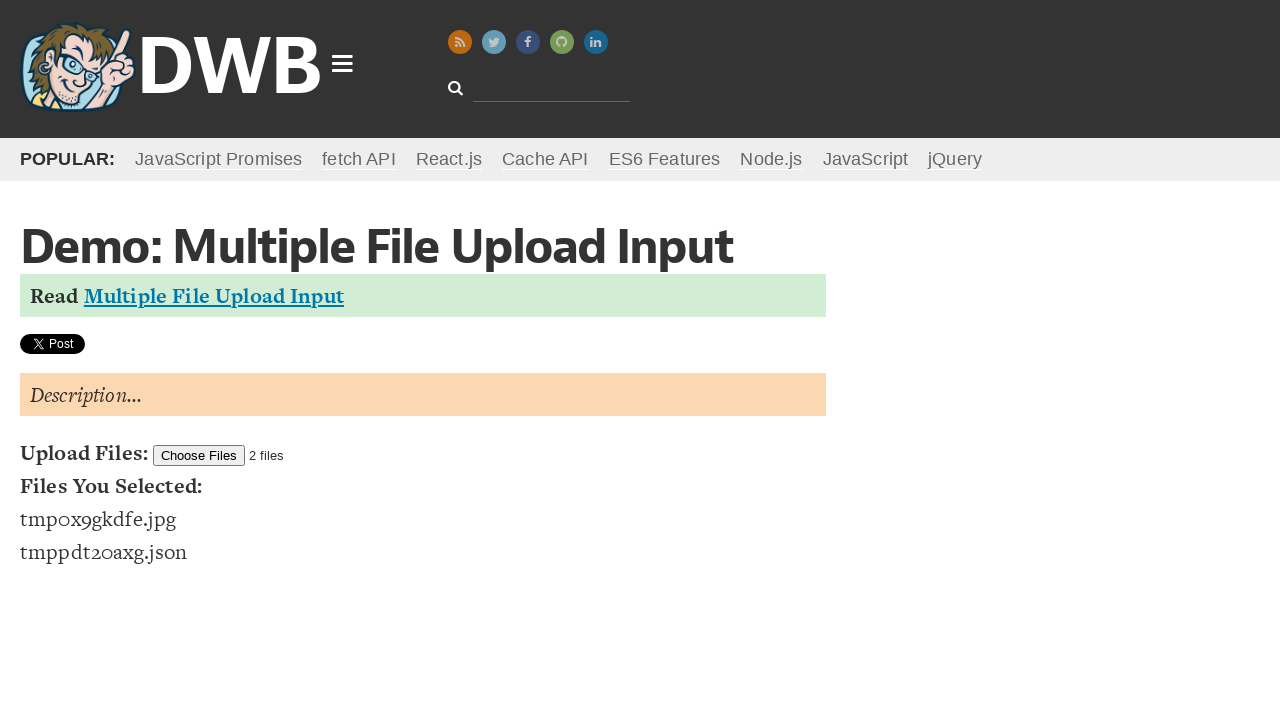

Cleaned up temporary JPG file
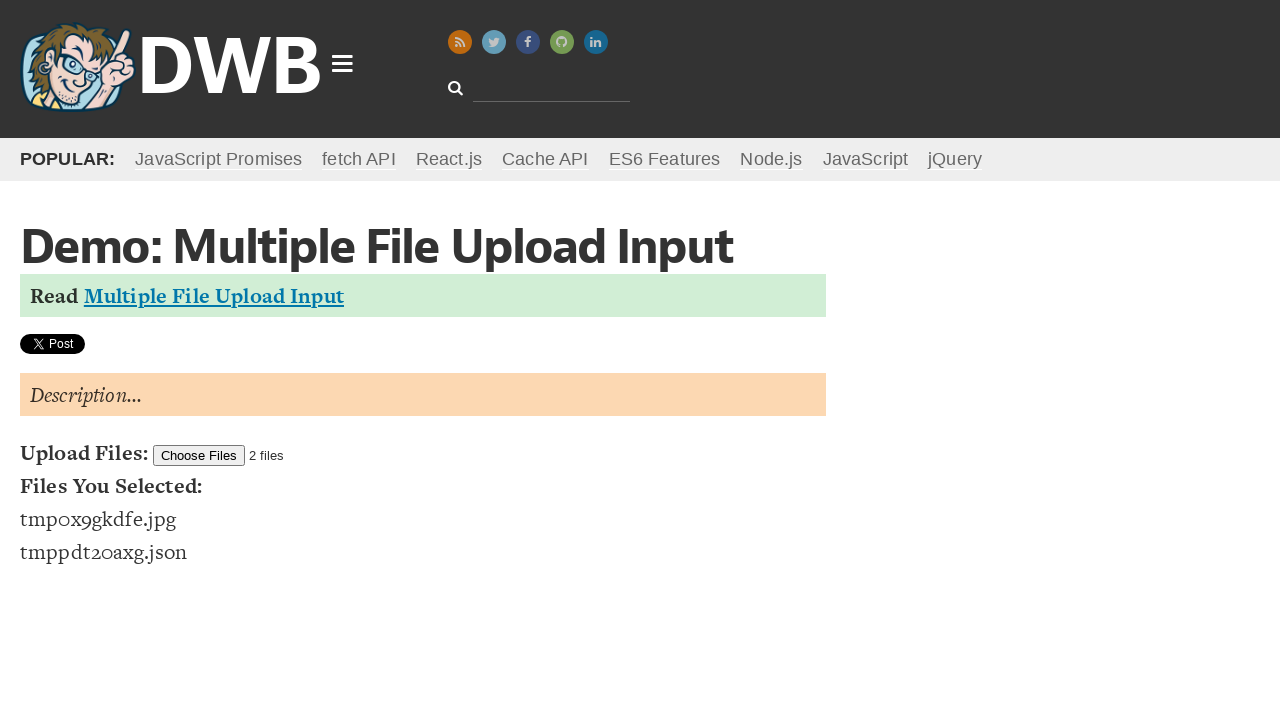

Cleaned up temporary JSON file
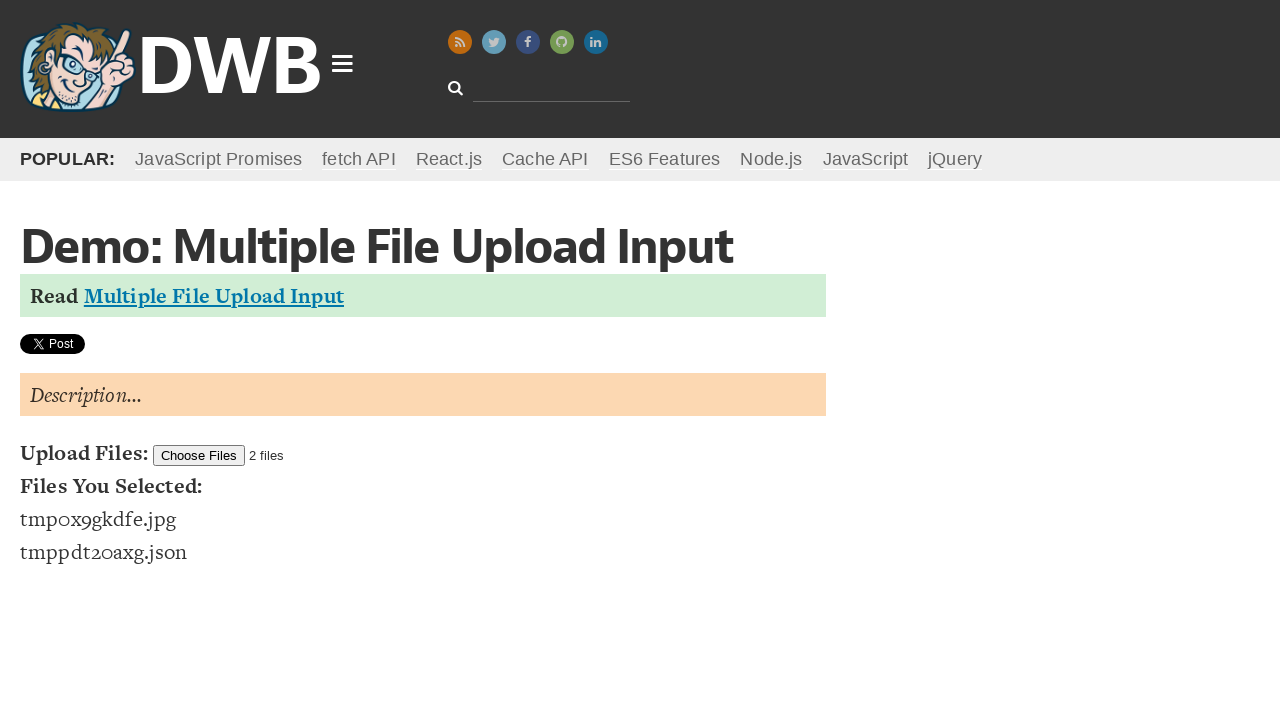

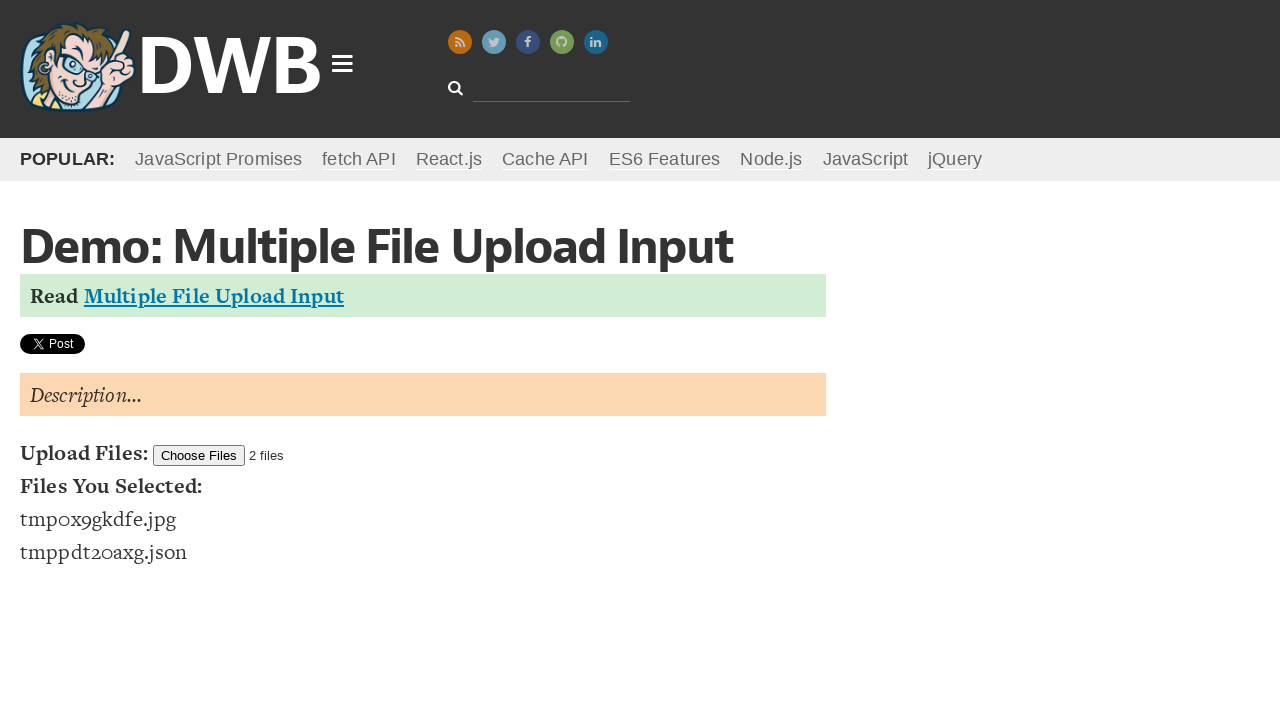